Tests adding and removing elements by clicking the Add Element button, verifying a delete button appears, then clicking delete to remove it.

Starting URL: http://the-internet.herokuapp.com/

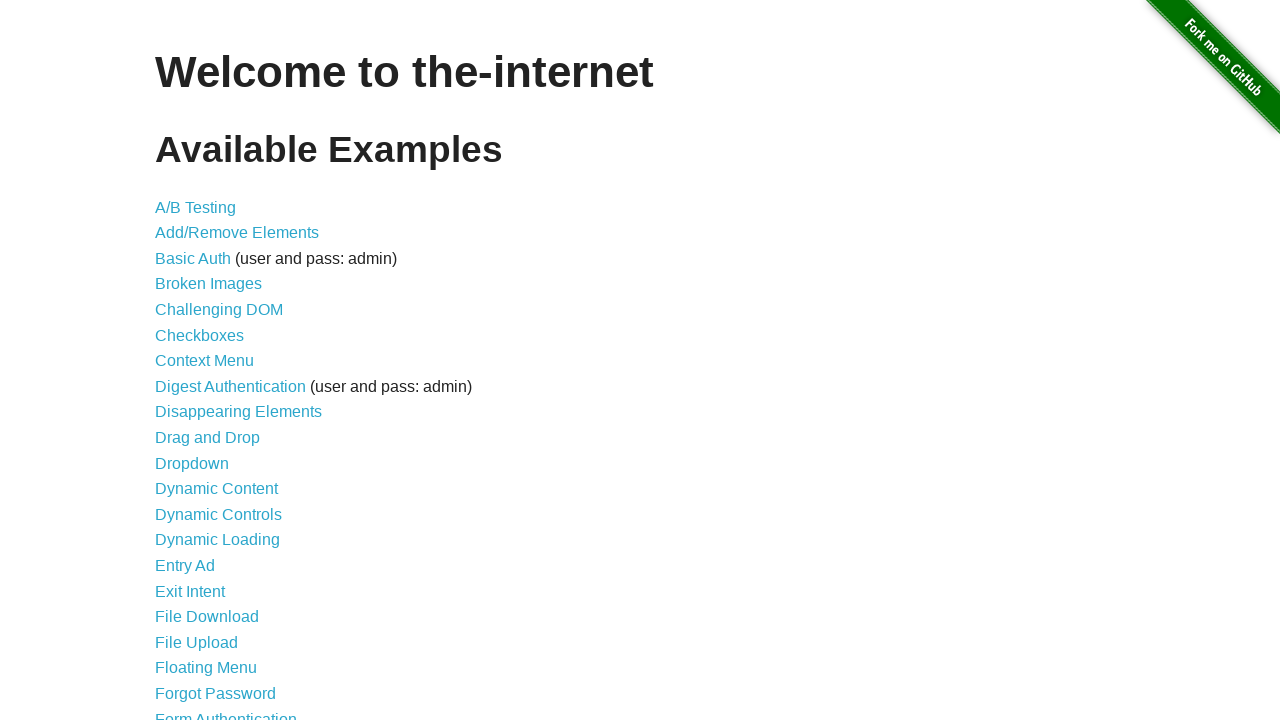

Clicked on Add/Remove Elements link at (237, 233) on a[href='/add_remove_elements/']
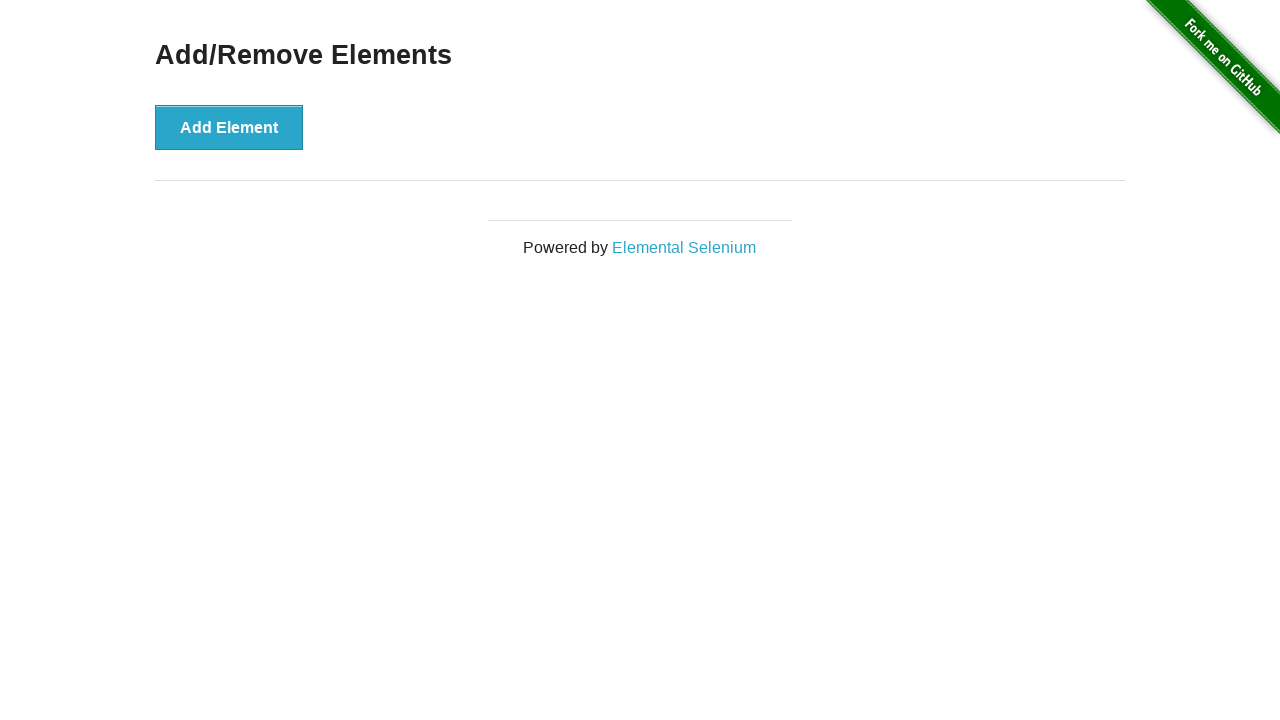

Add Element button loaded on page
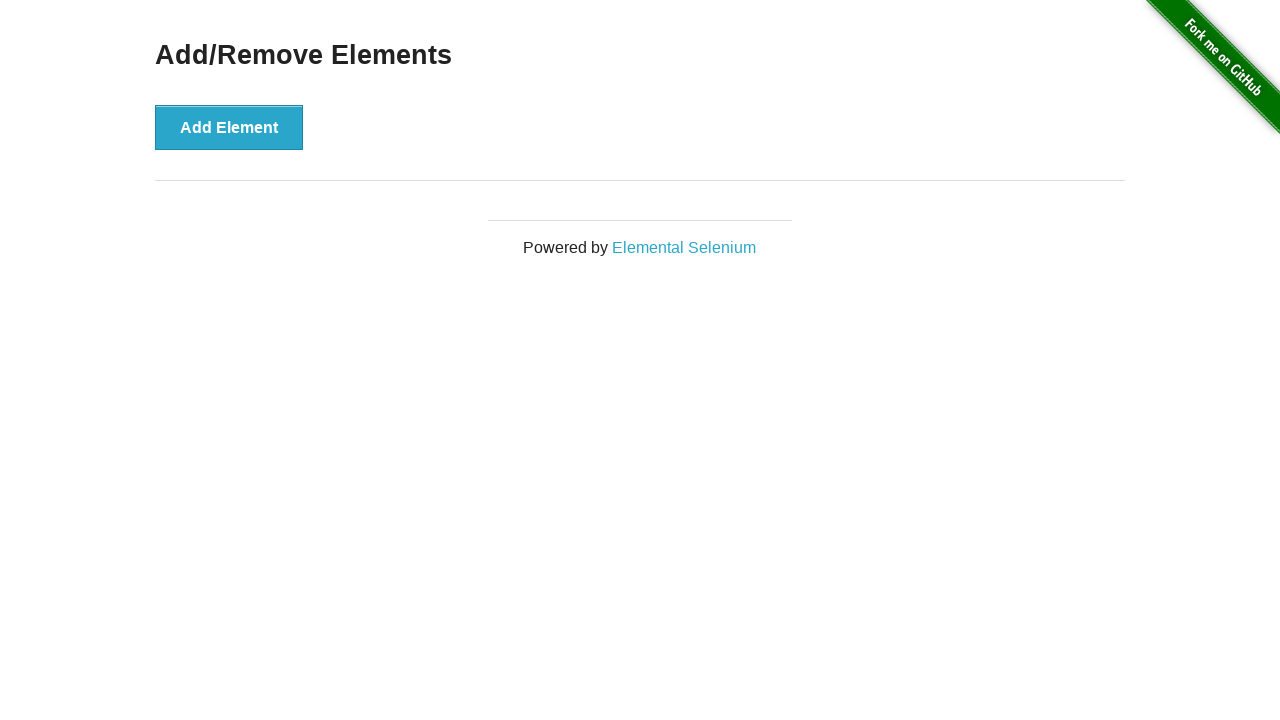

Clicked Add Element button (first click) at (229, 127) on button[onclick='addElement()']
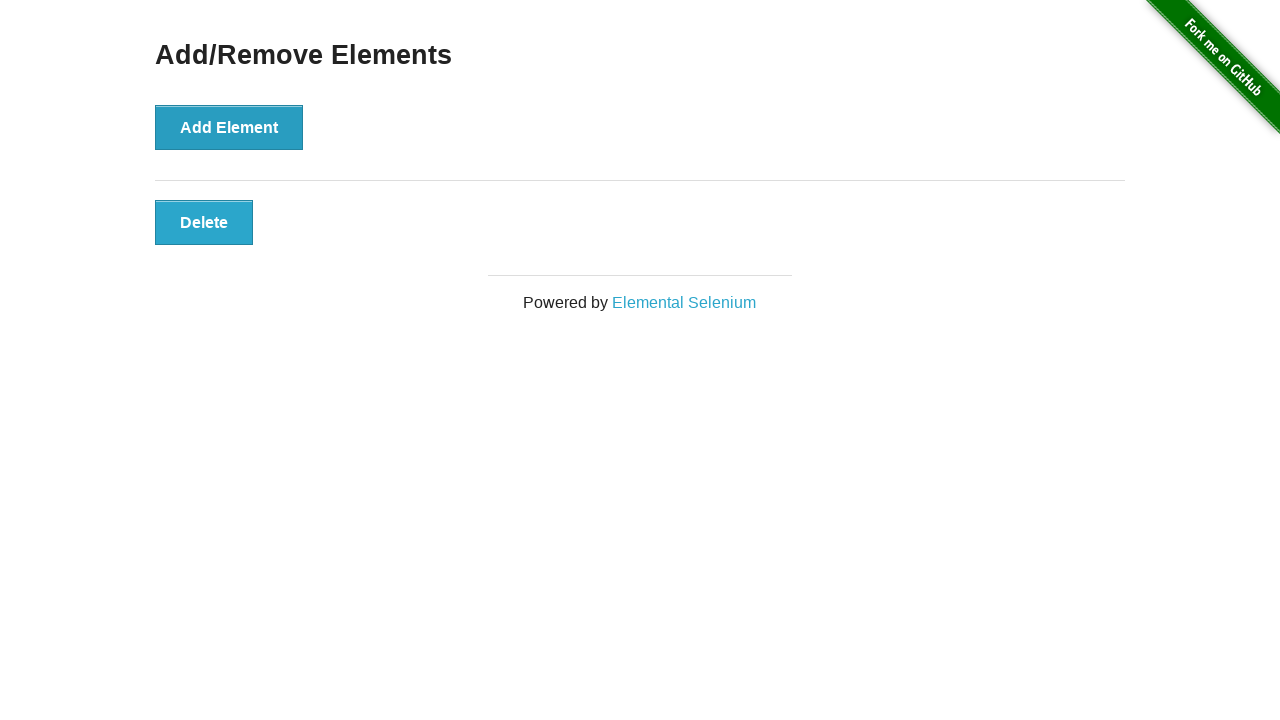

Clicked Add Element button (second click) at (229, 127) on button[onclick='addElement()']
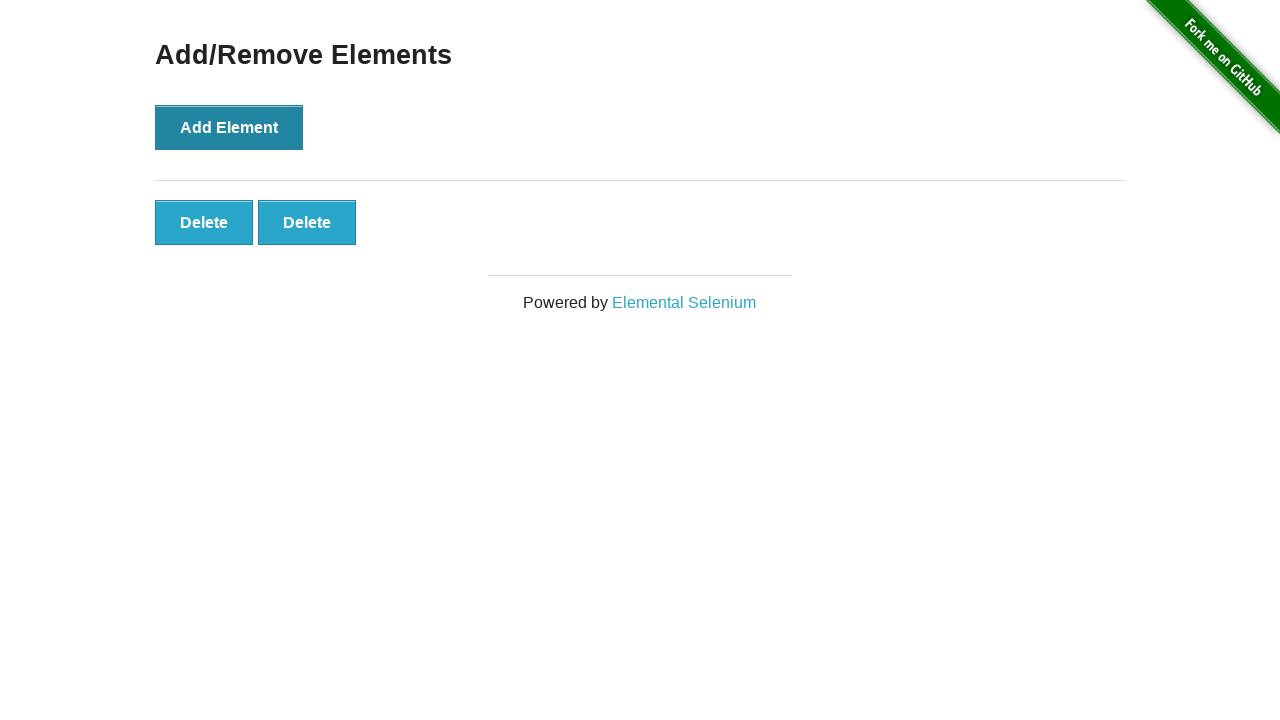

Verified two delete buttons are present
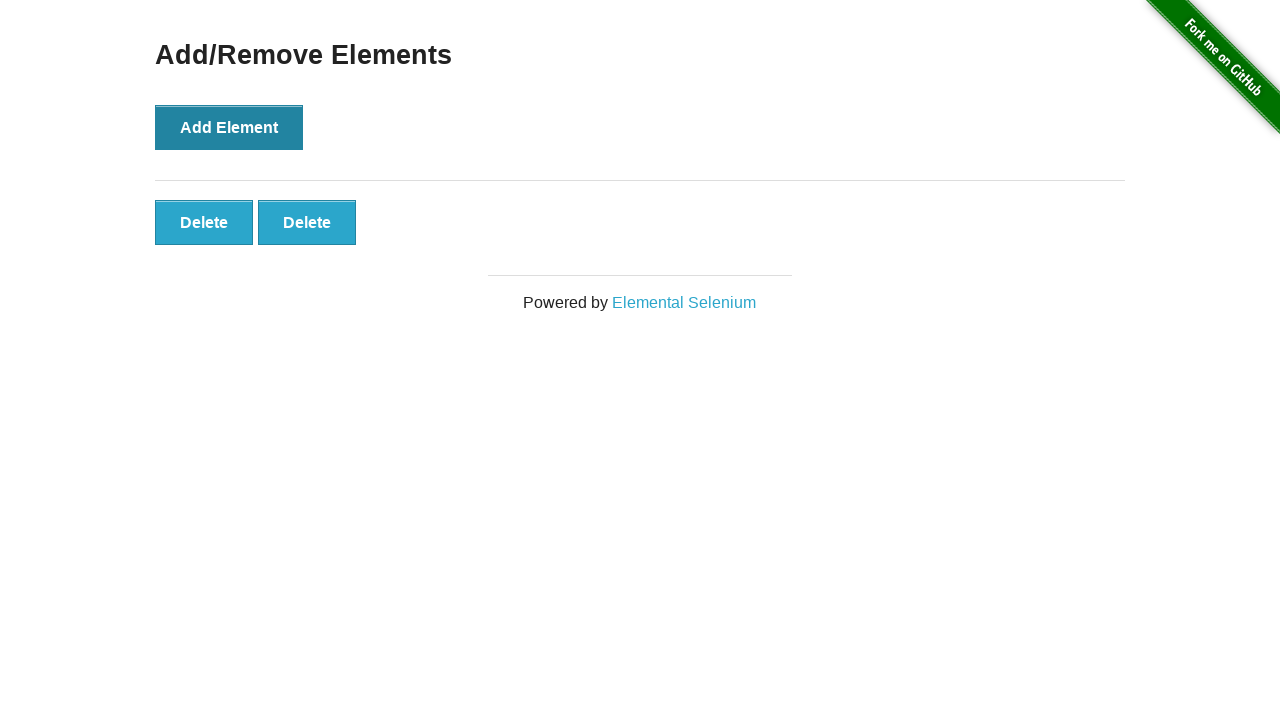

Clicked first delete button to remove element at (204, 222) on .added-manually
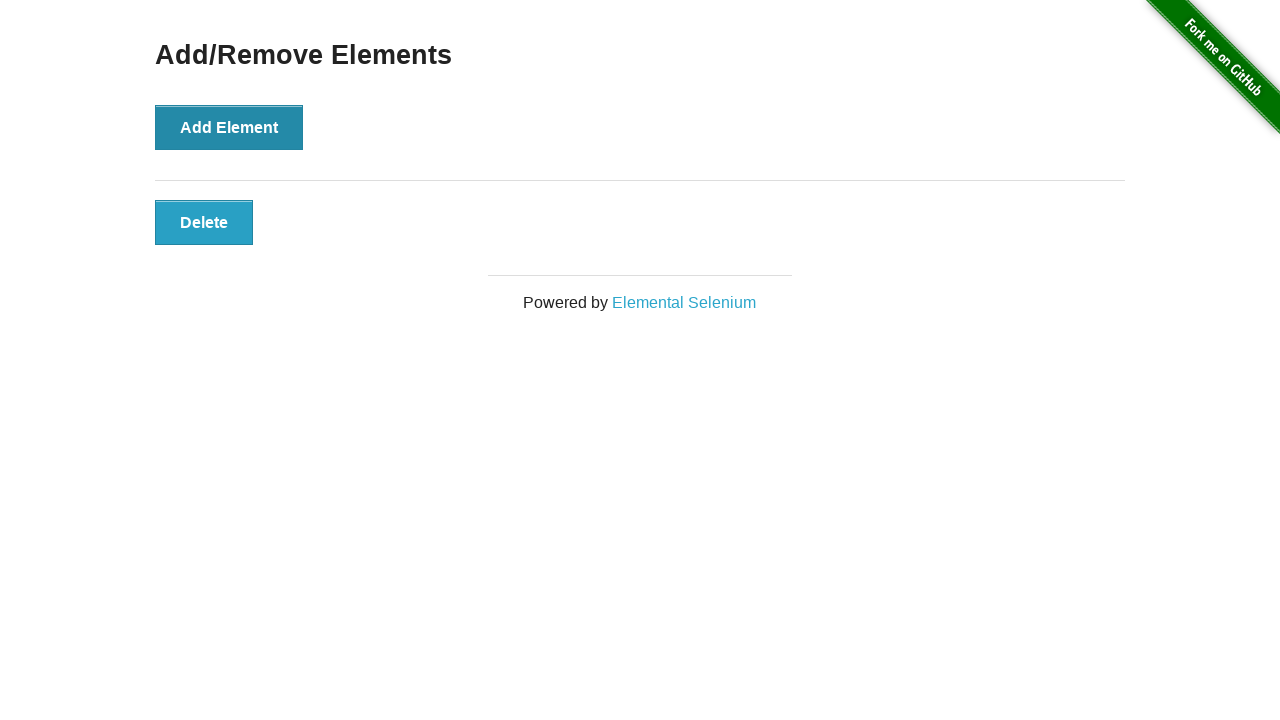

Verified one delete button remains after deletion
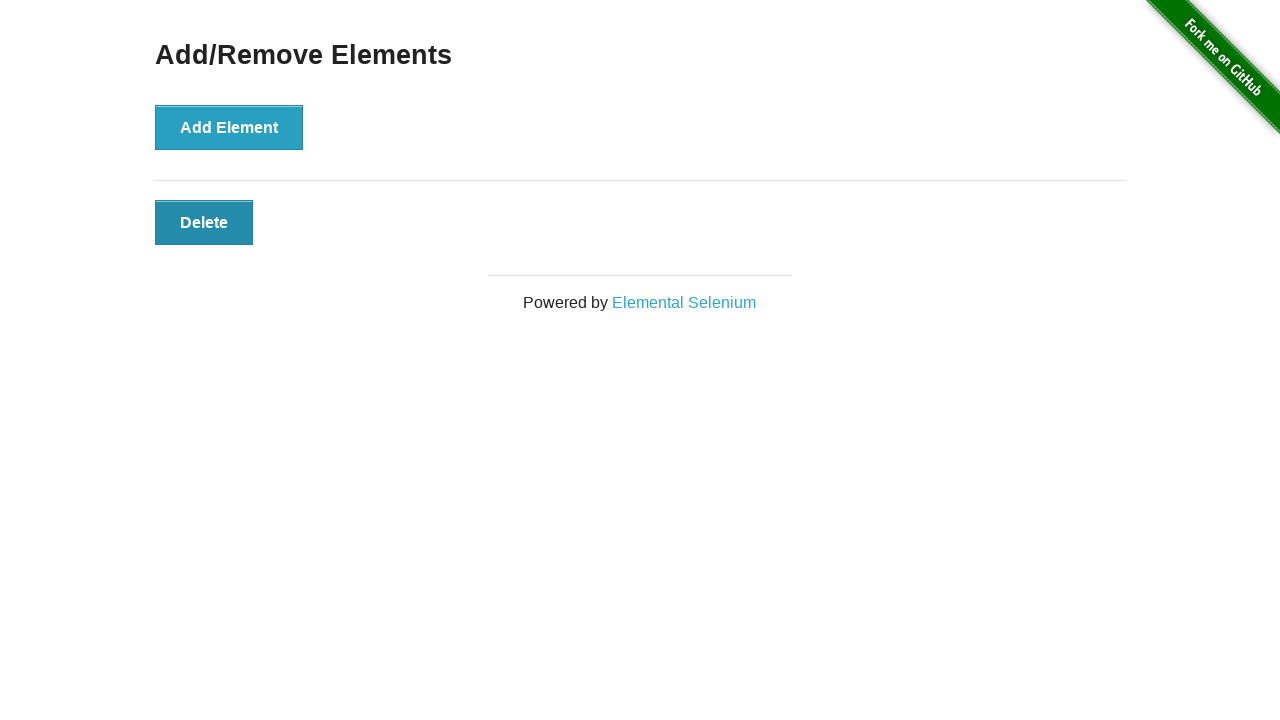

Clicked second delete button to remove remaining element at (204, 222) on .added-manually
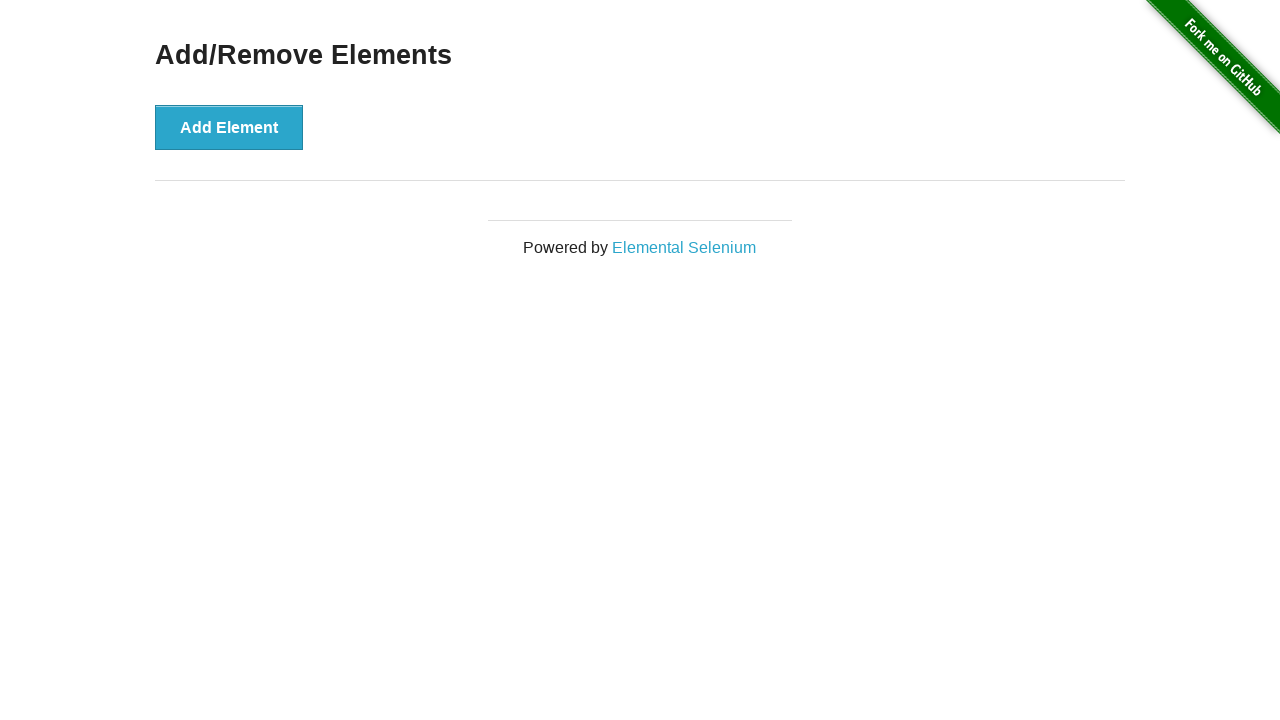

Verified all delete buttons have been removed
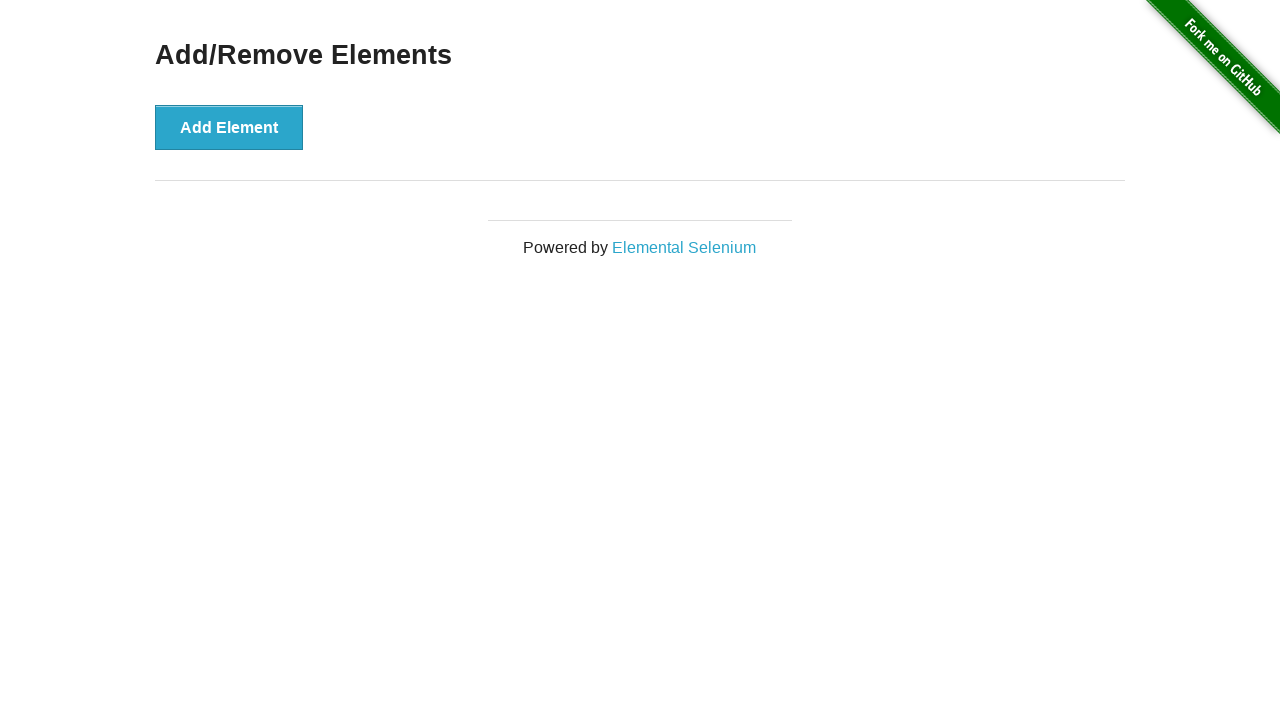

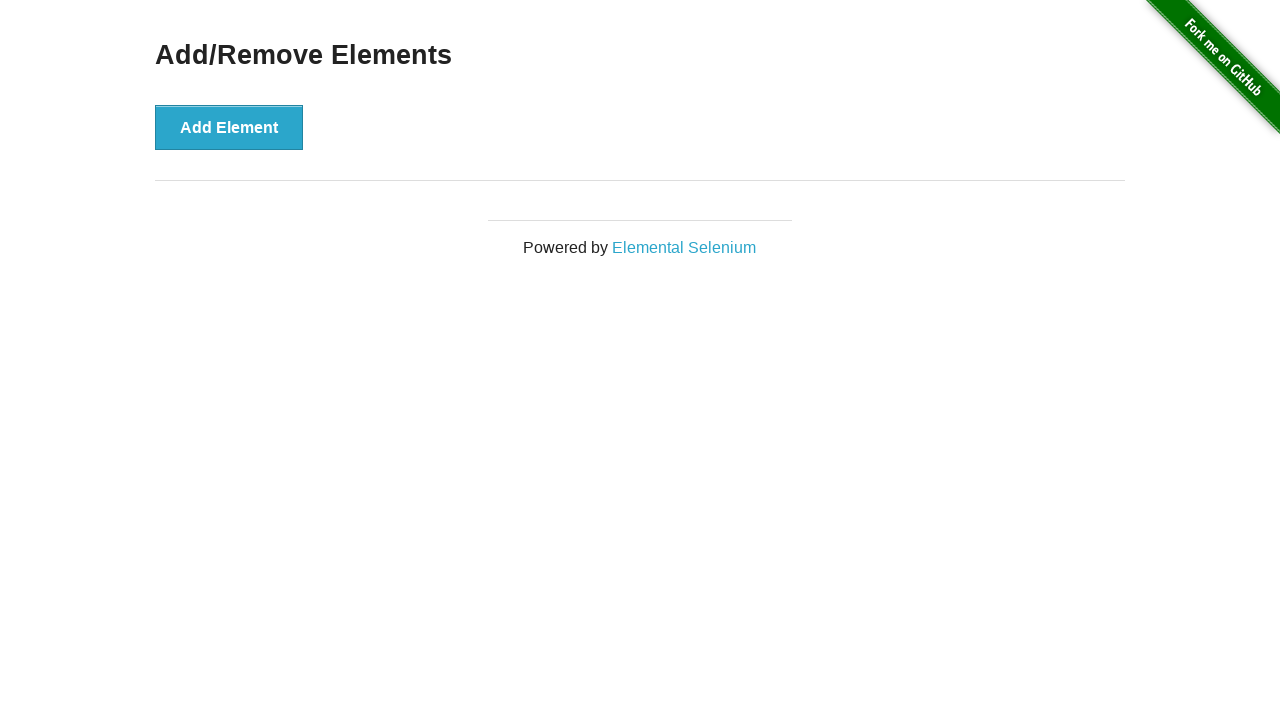